Tests dynamic loading functionality by clicking a start button and waiting for a "Hello World!" message to become visible

Starting URL: https://the-internet.herokuapp.com/dynamic_loading/1

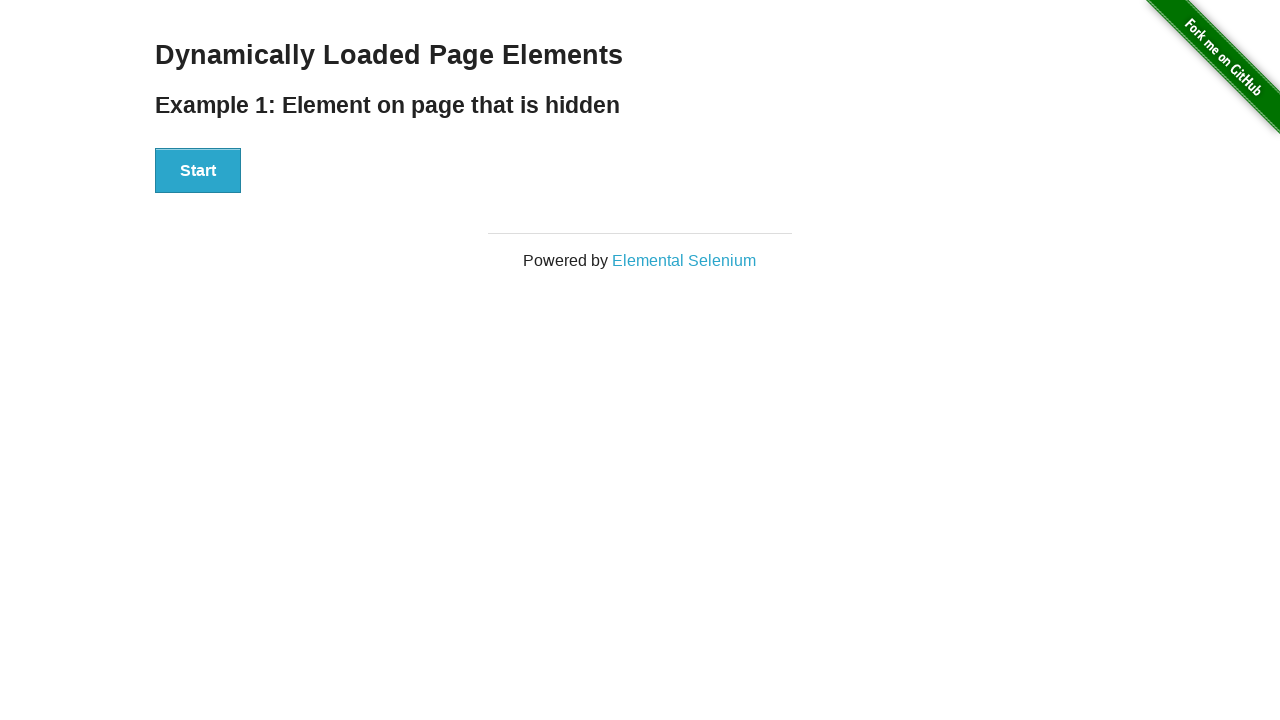

Clicked start button to trigger dynamic loading at (198, 171) on #start > button
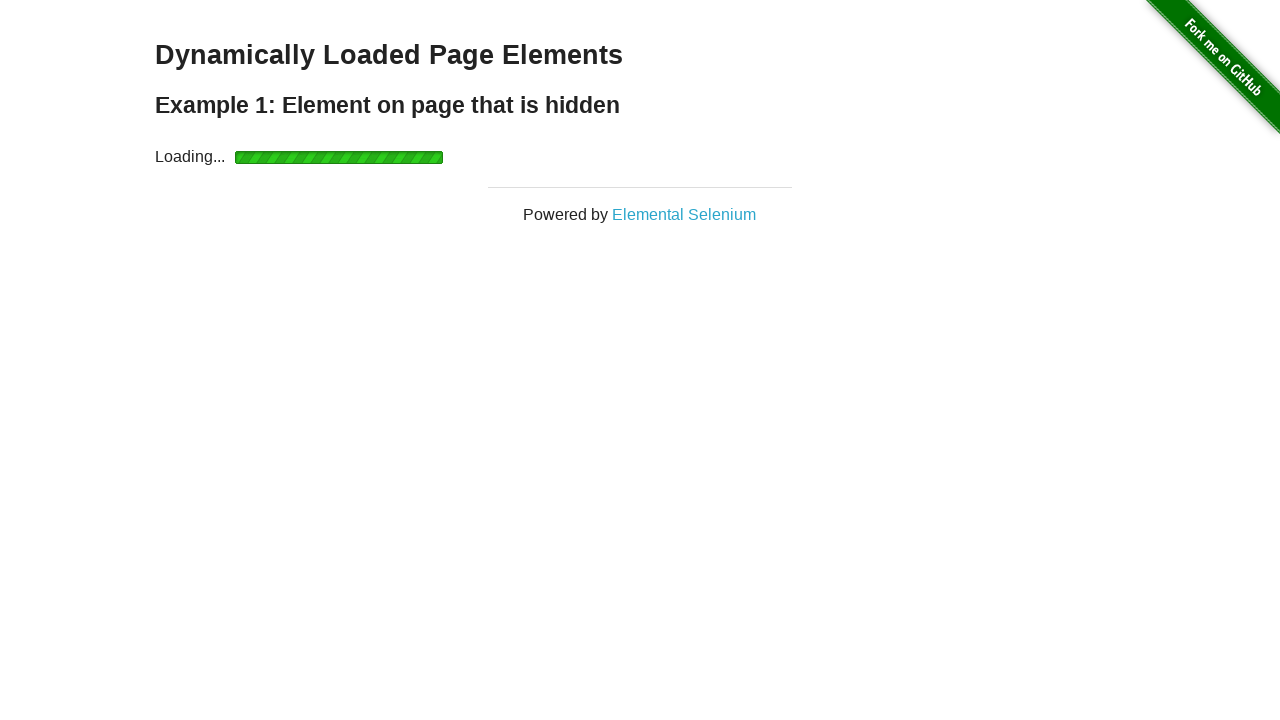

Hello World! message became visible
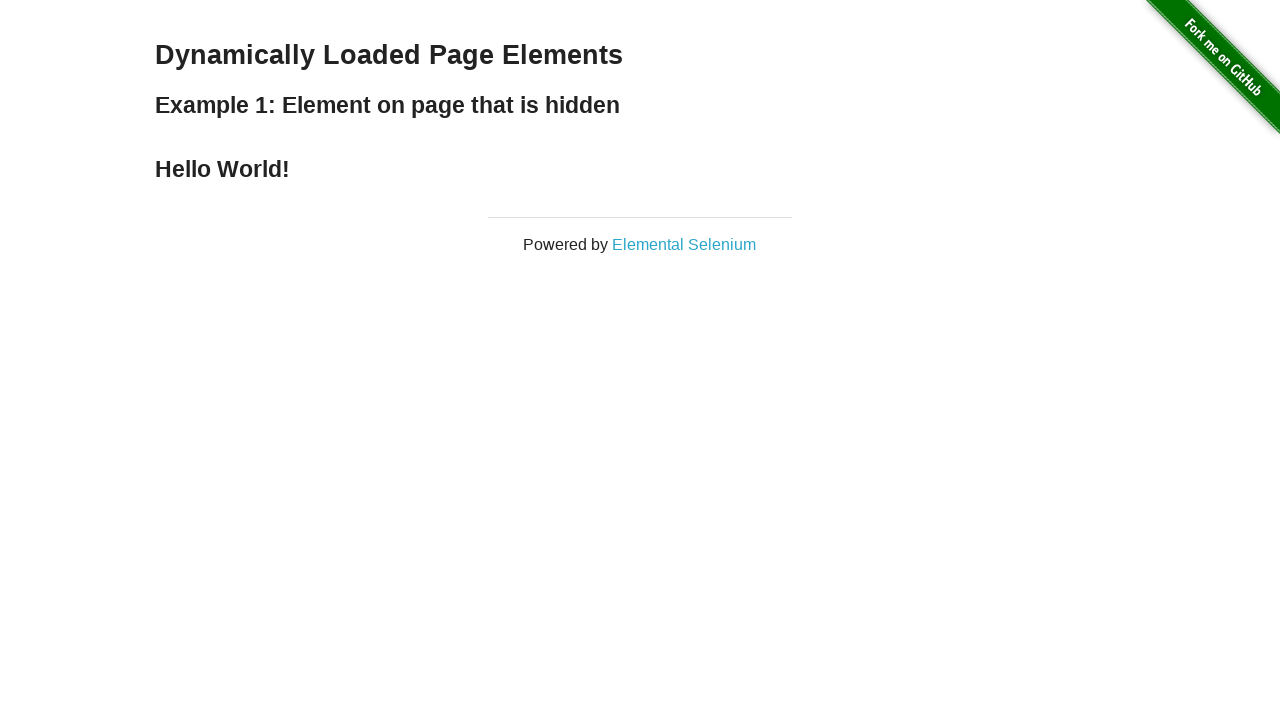

Verified that Hello World! text content matches expected value
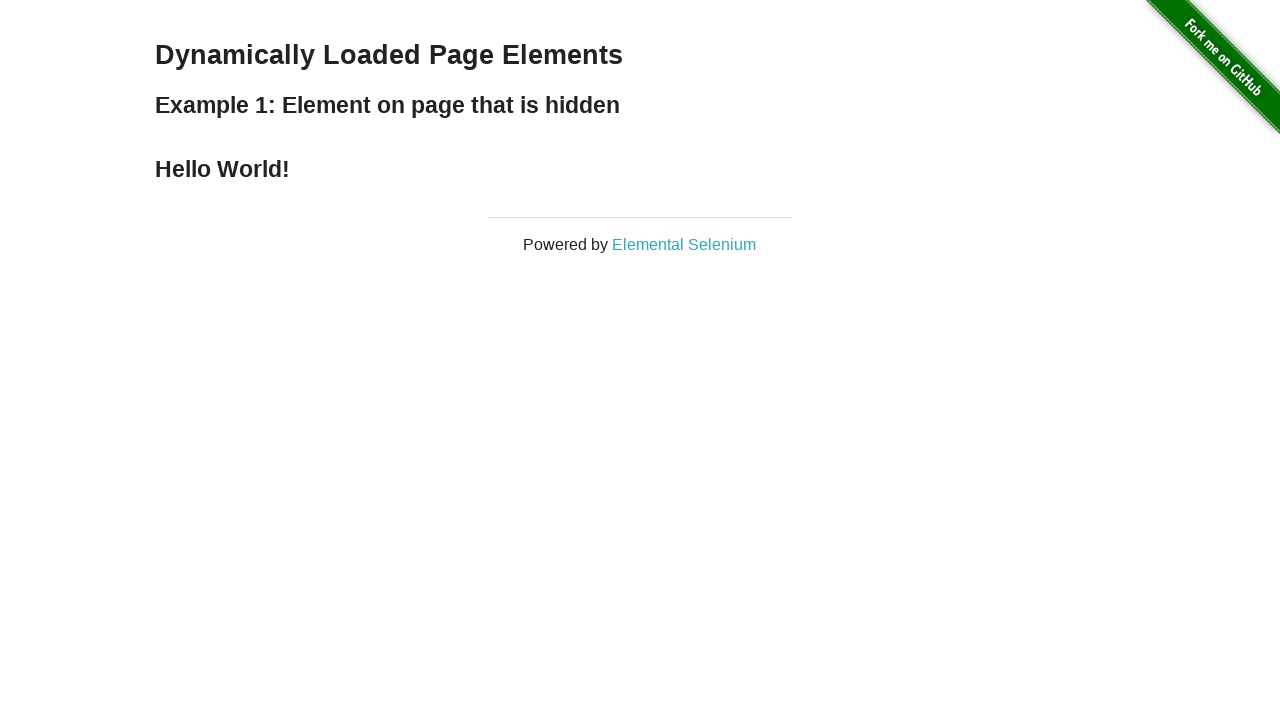

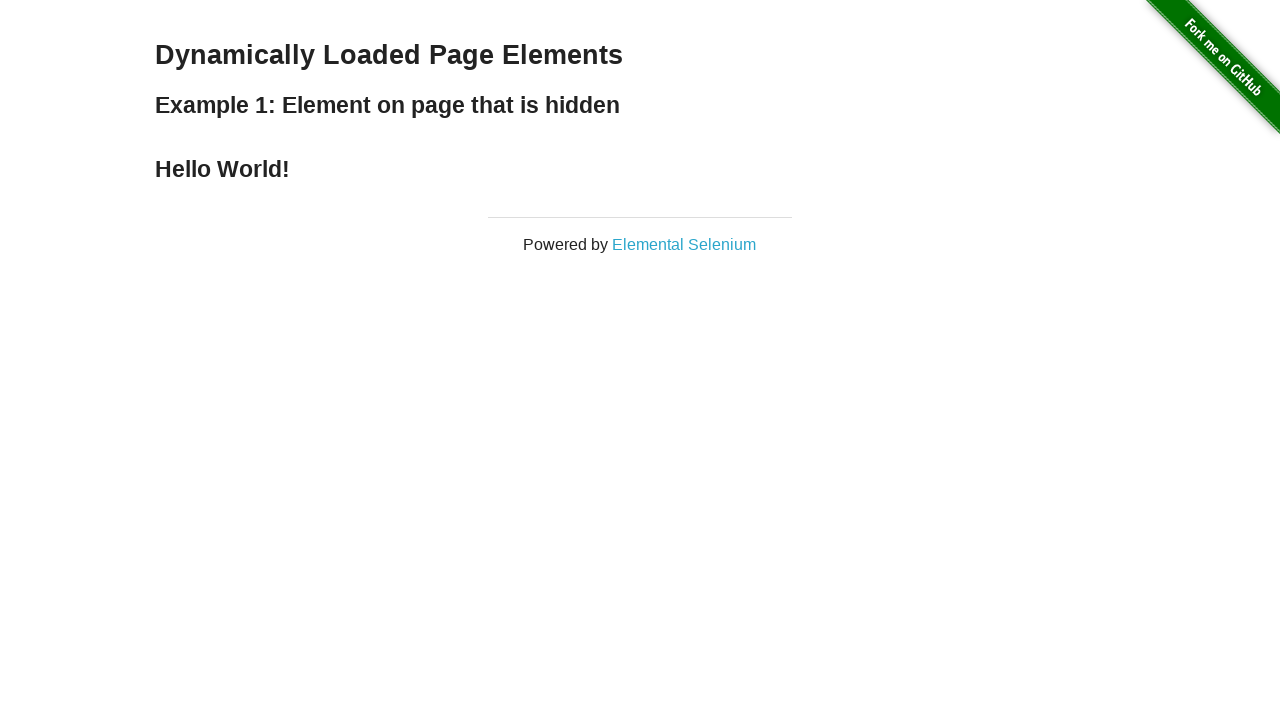